Tests checkbox interactions by checking and unchecking multiple checkboxes and verifying their states

Starting URL: https://www.rahulshettyacademy.com/AutomationPractice/

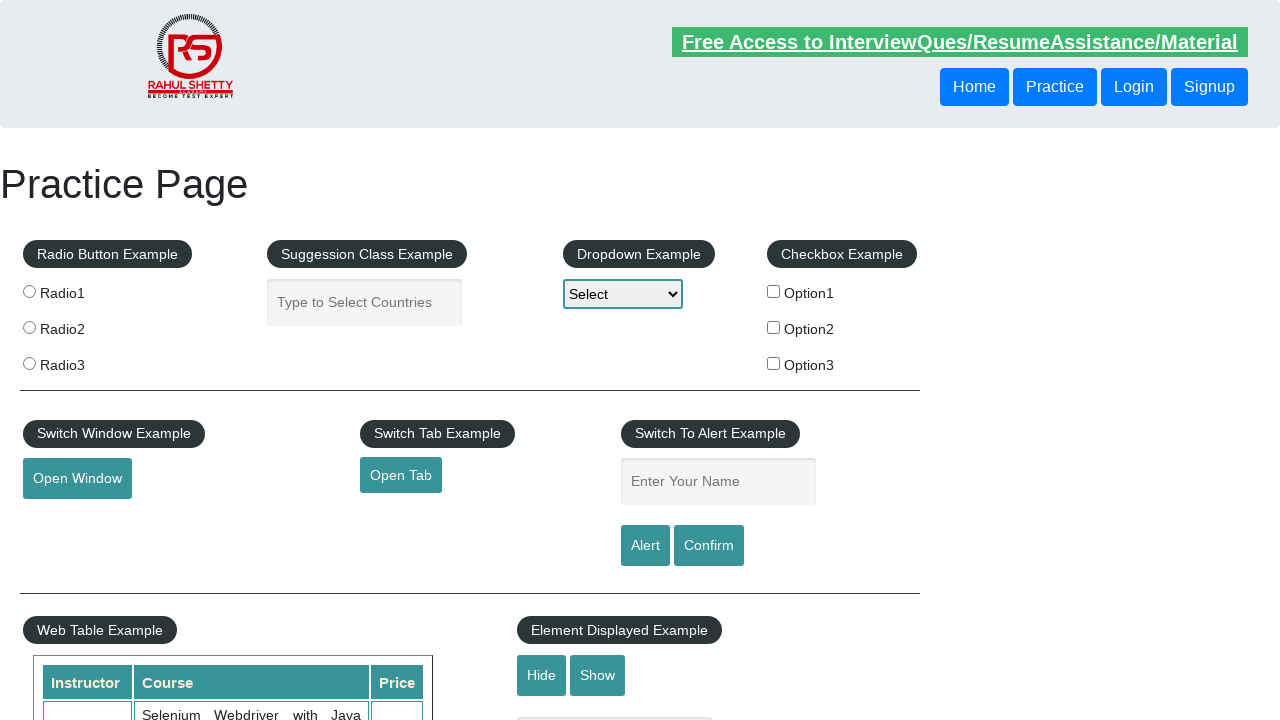

Checked initial state of checkbox 1
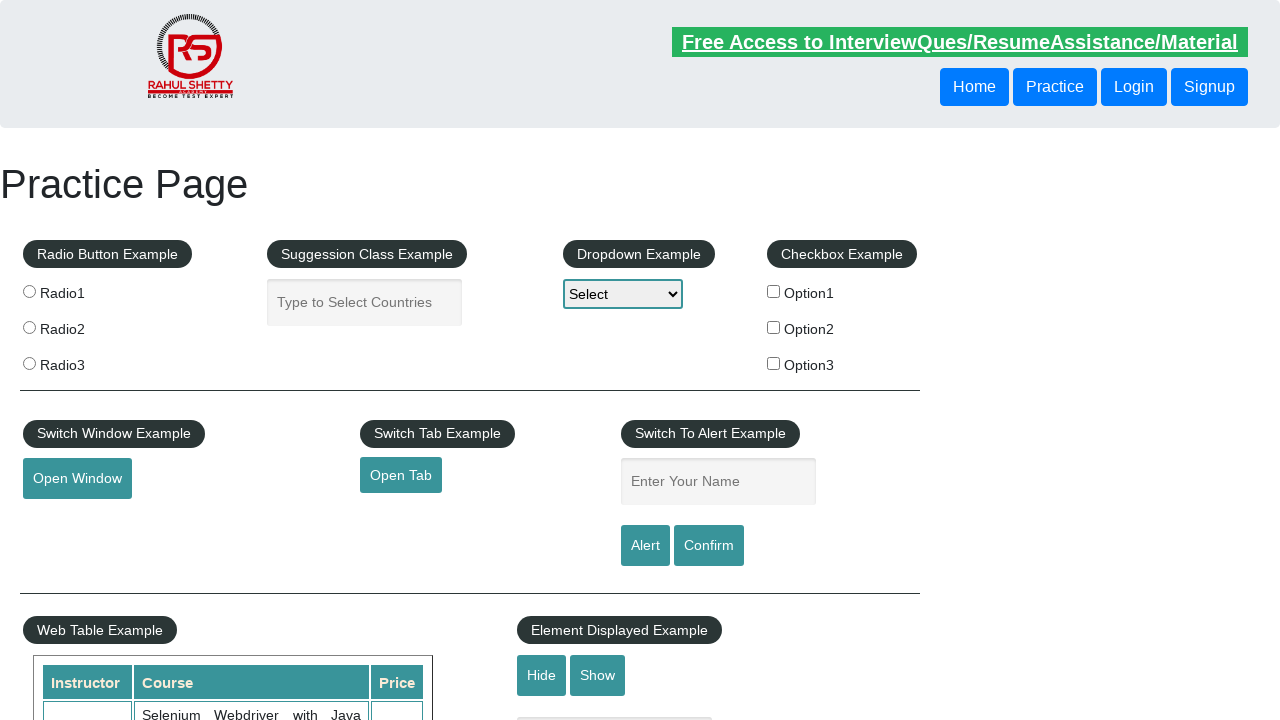

Clicked checkbox 1 to toggle its state at (774, 291) on #checkBoxOption1
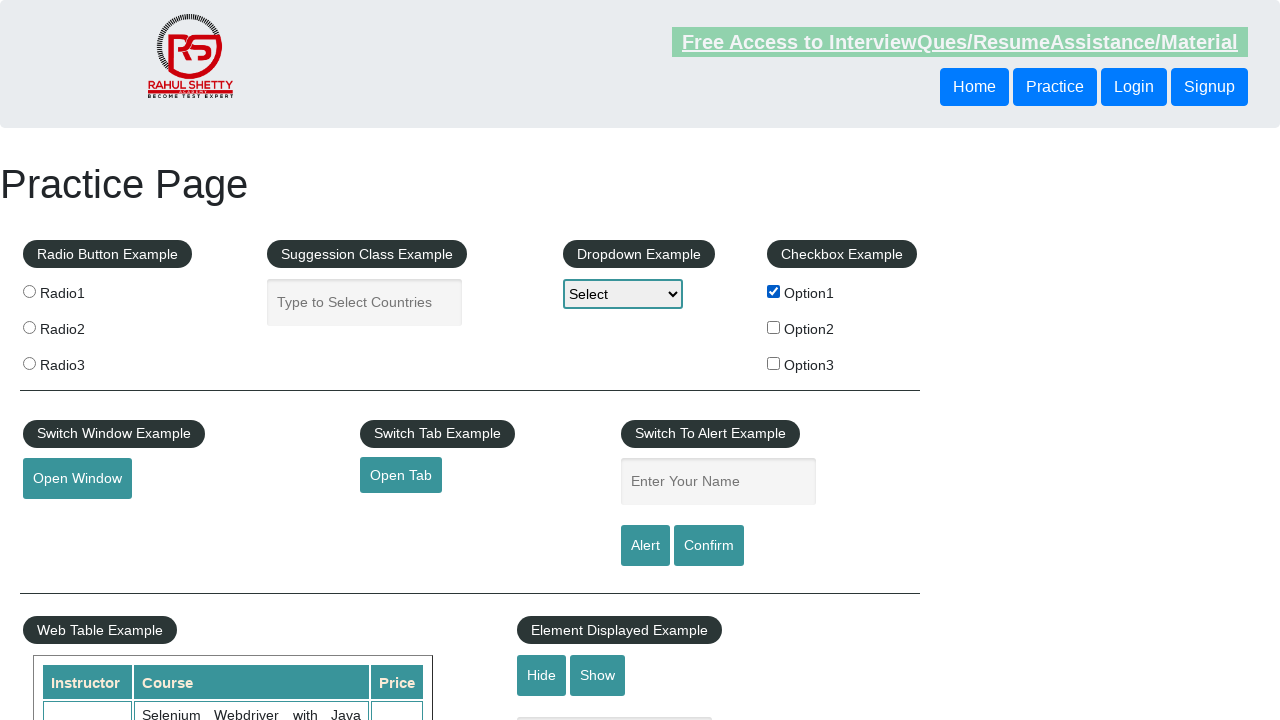

Verified checkbox 1 state changed after click
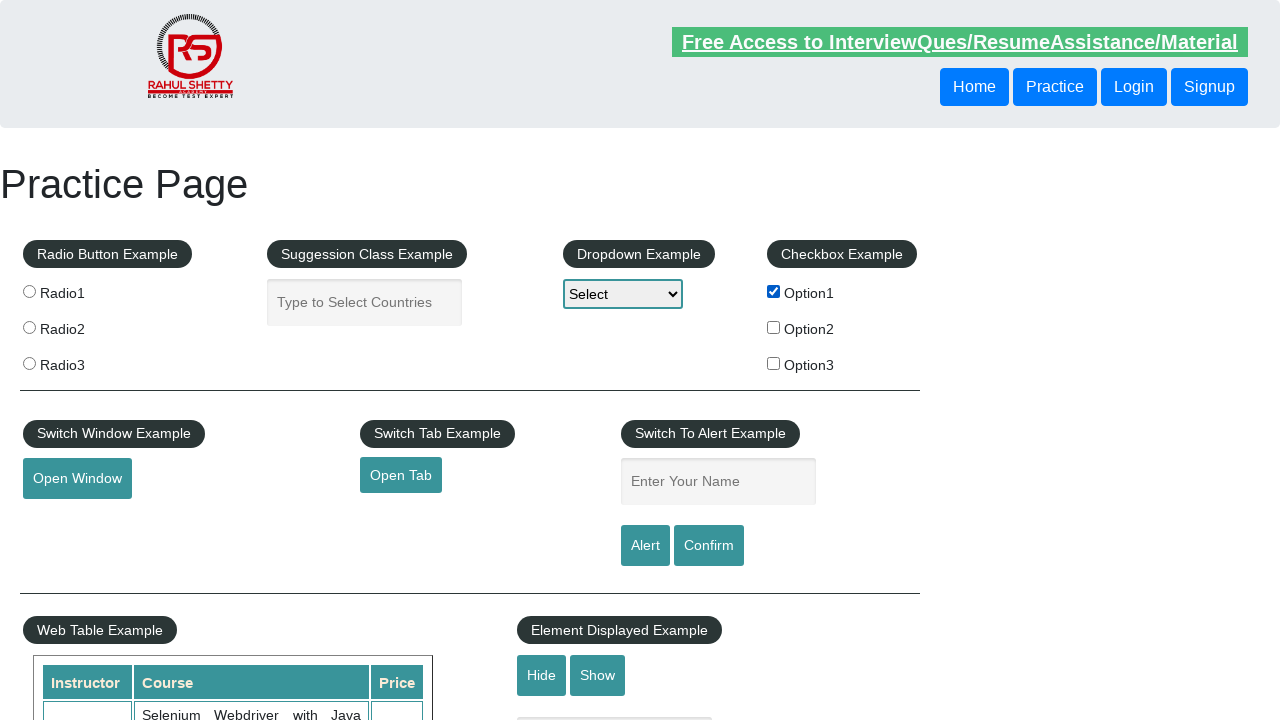

Clicked checkbox 2 at (774, 327) on #checkBoxOption2
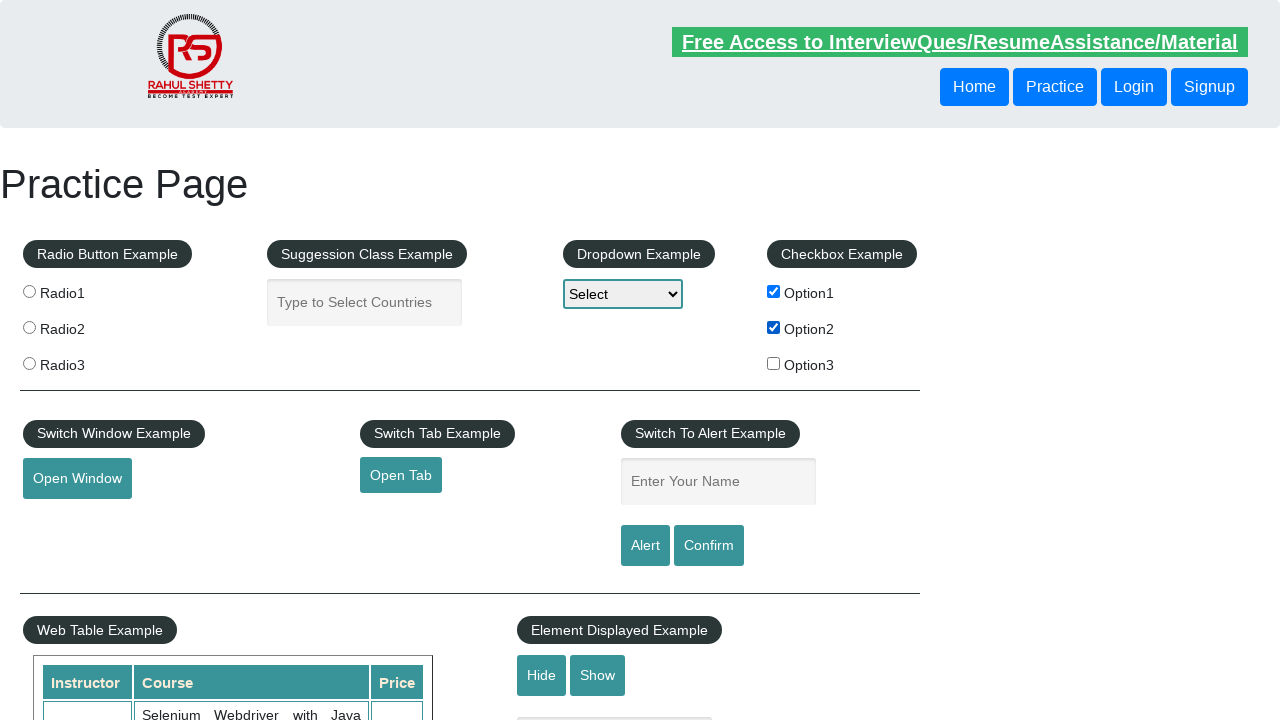

Clicked checkbox 1 again to toggle it back at (774, 291) on #checkBoxOption1
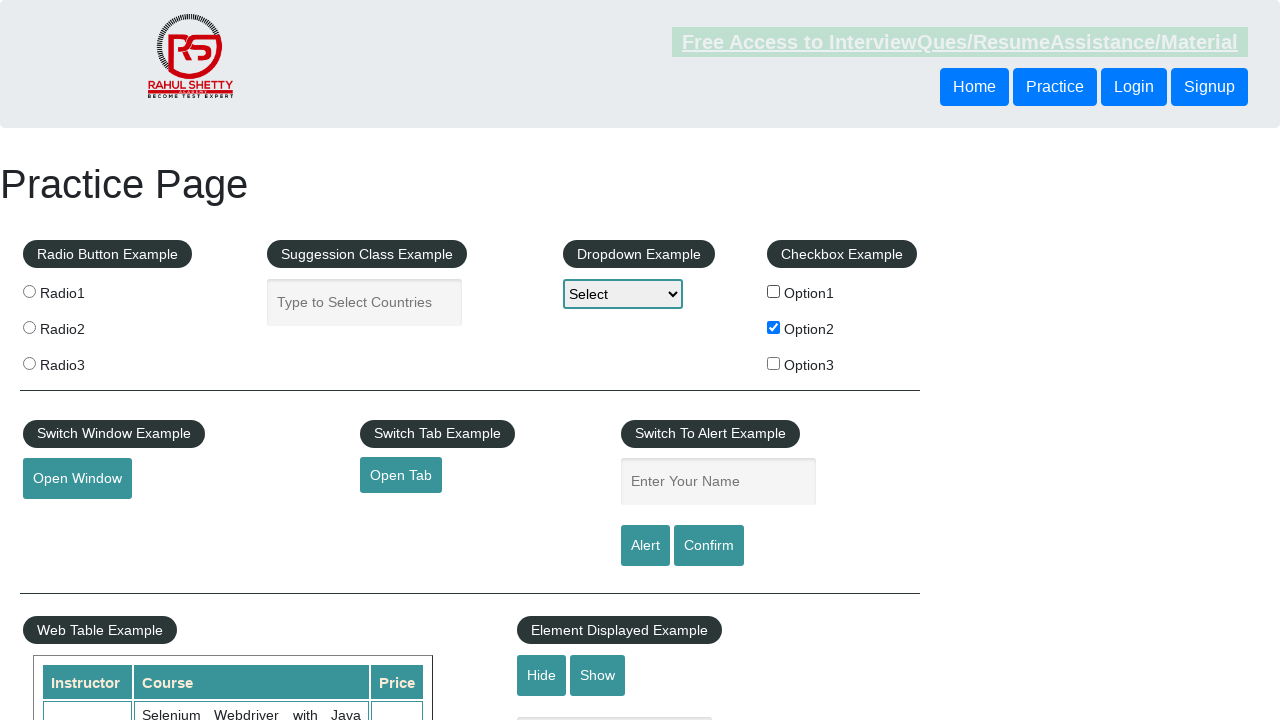

Verified final state of checkbox 1
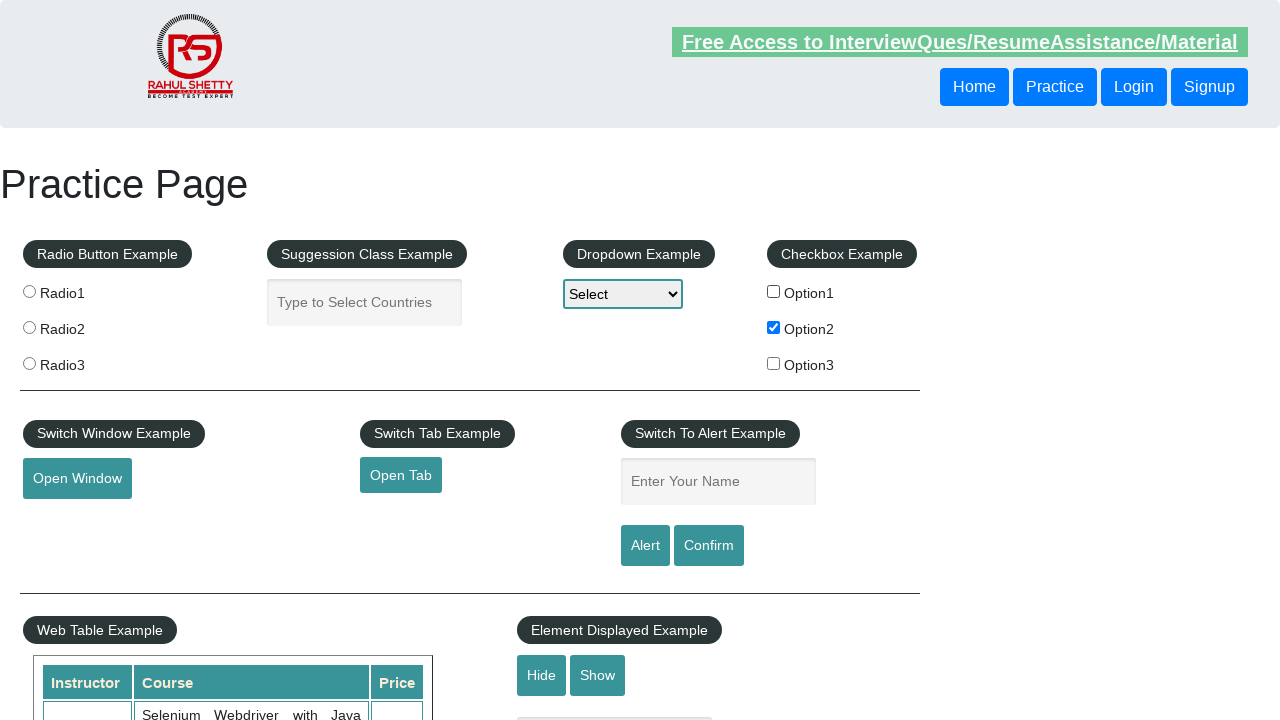

Counted total of 3 checkboxes on the page
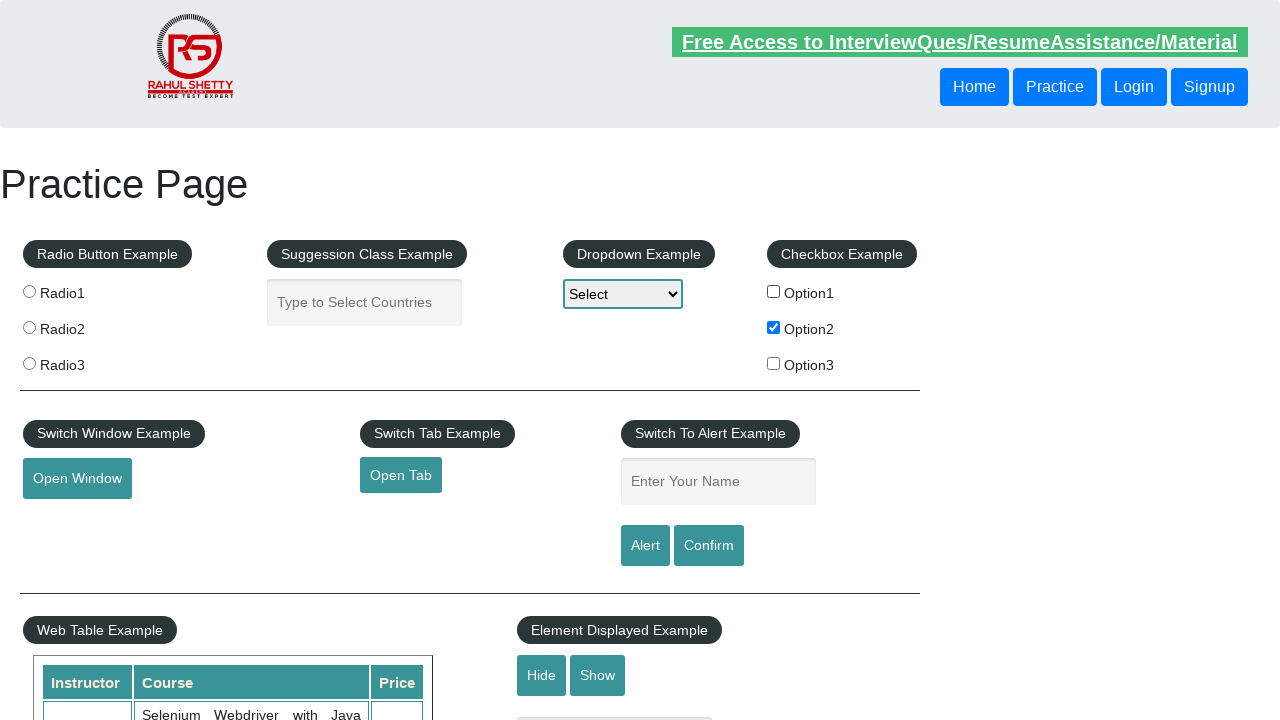

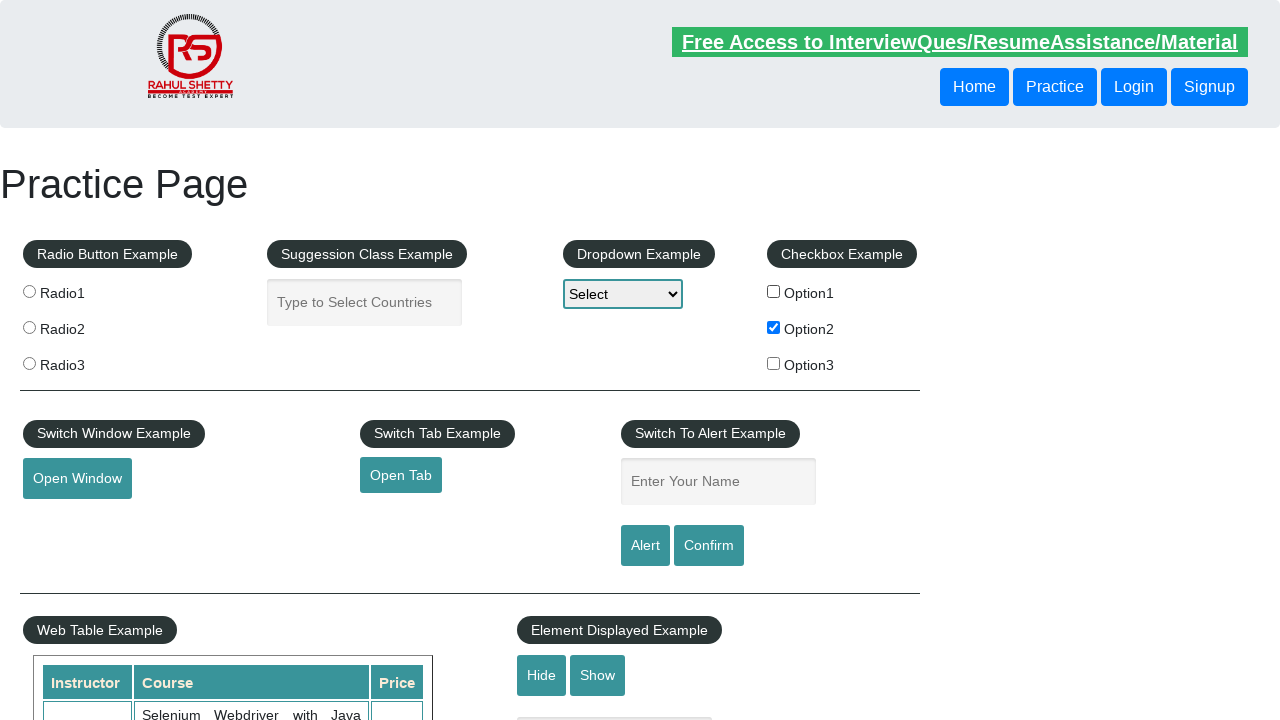